Tests todo list creation functionality by entering a list name and verifying it appears in the UI

Starting URL: https://eviltester.github.io/simpletodolist/todolists.html

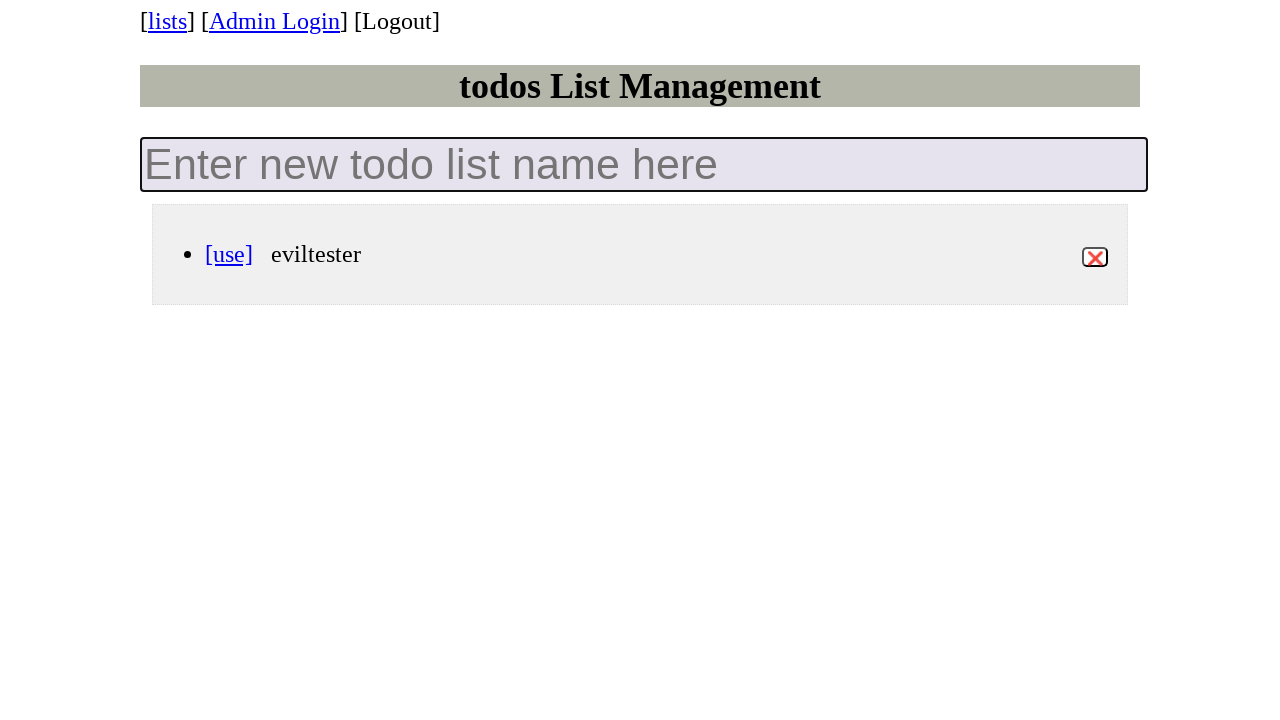

Filled new todo list input field with 'My First Todo List' on input.new-todo-list
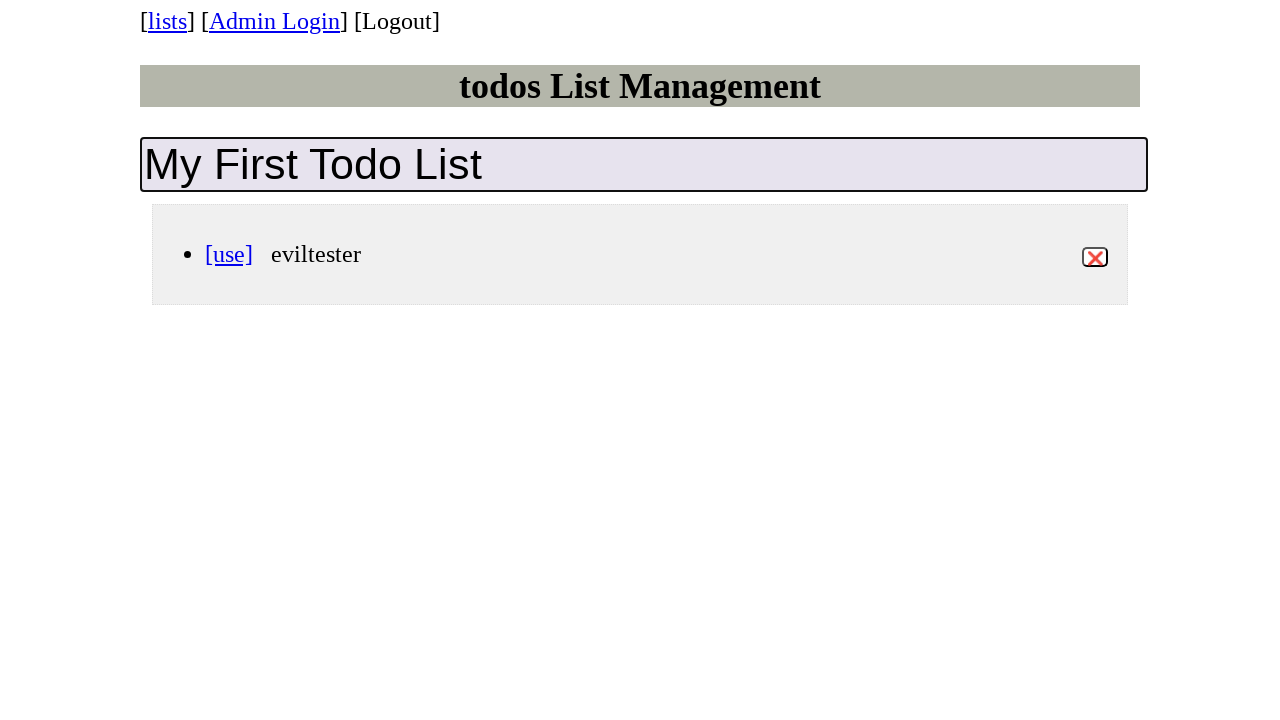

Pressed Enter to create the todo list on input.new-todo-list
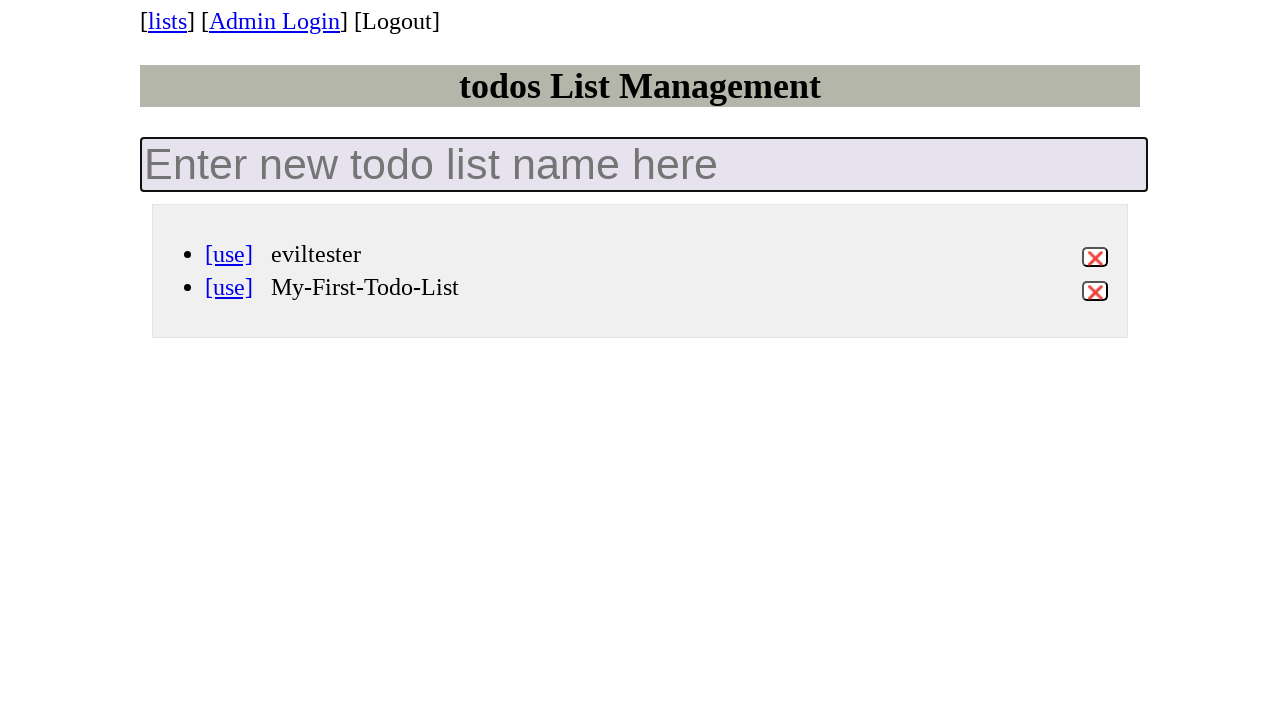

Waited for and found the new list item in the UI
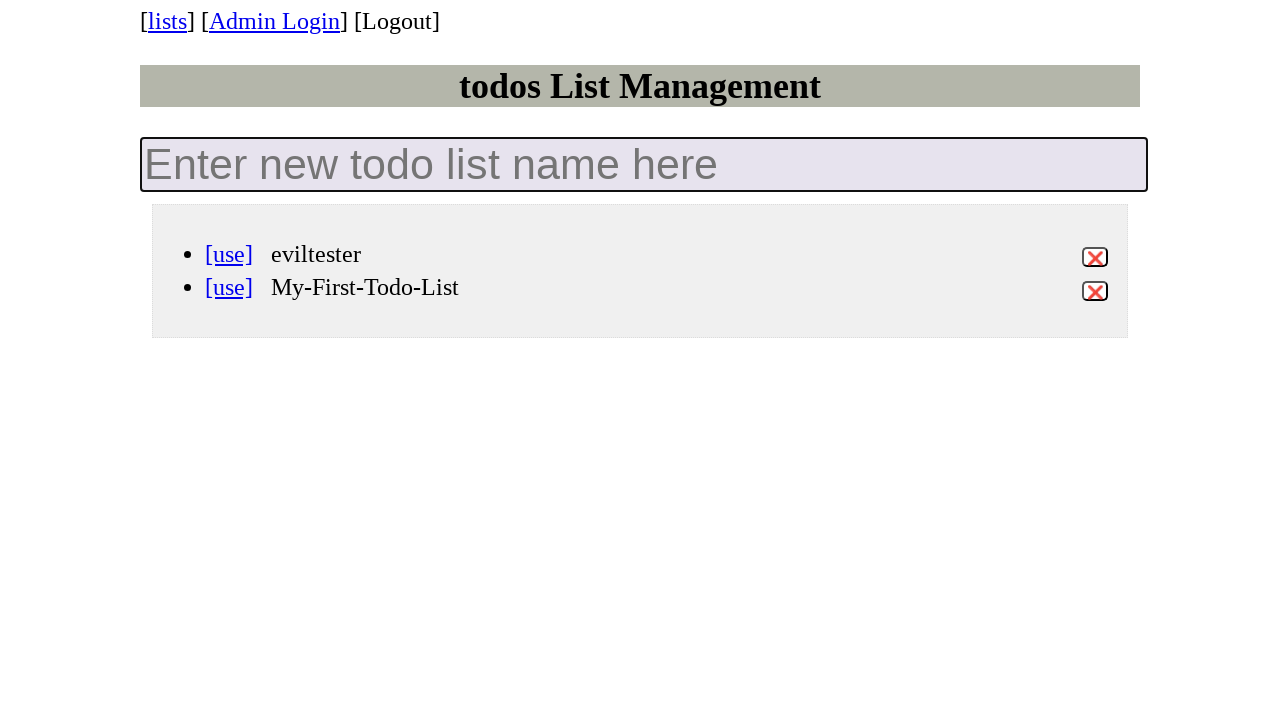

Selected the label element within the list item
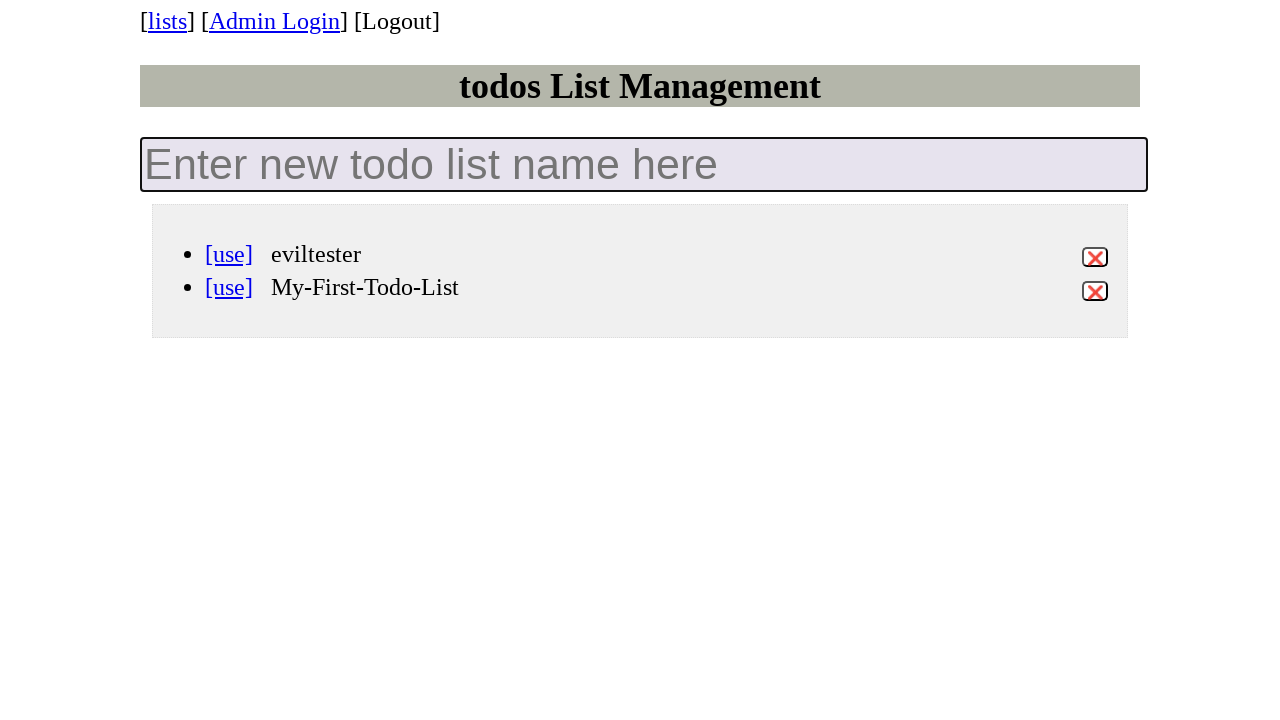

Verified the list name 'My-First-Todo-List' is displayed correctly
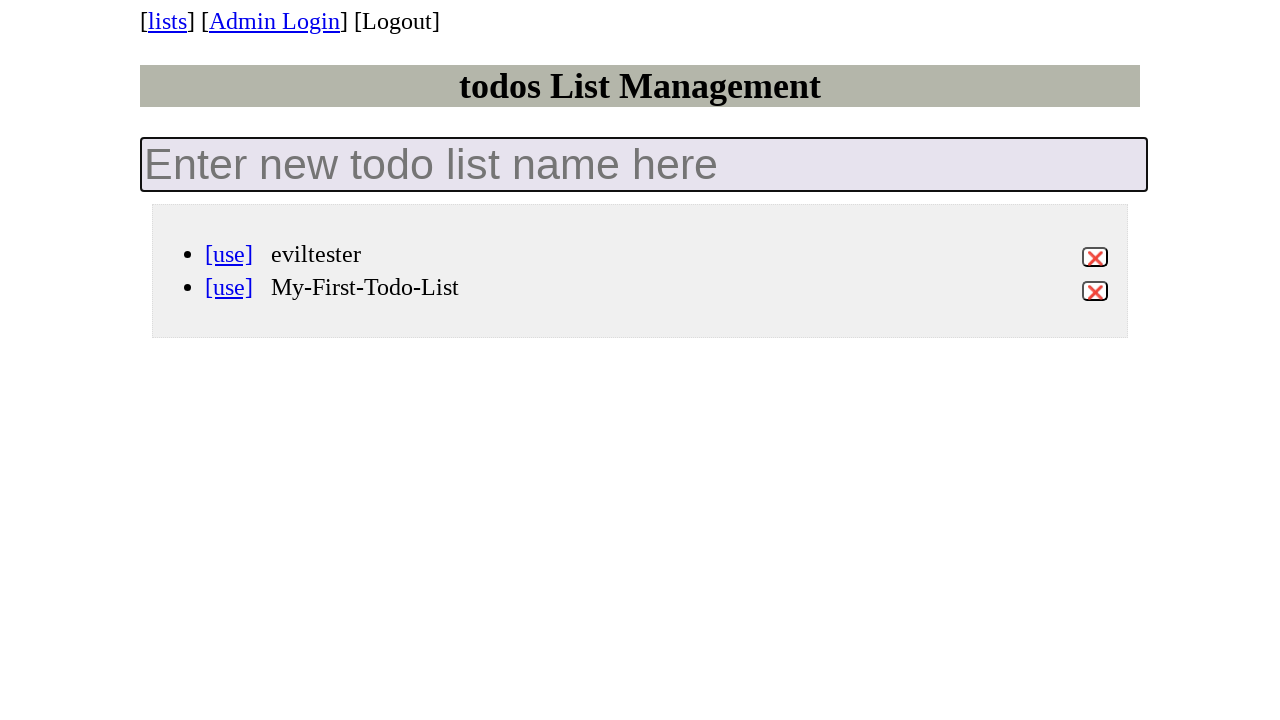

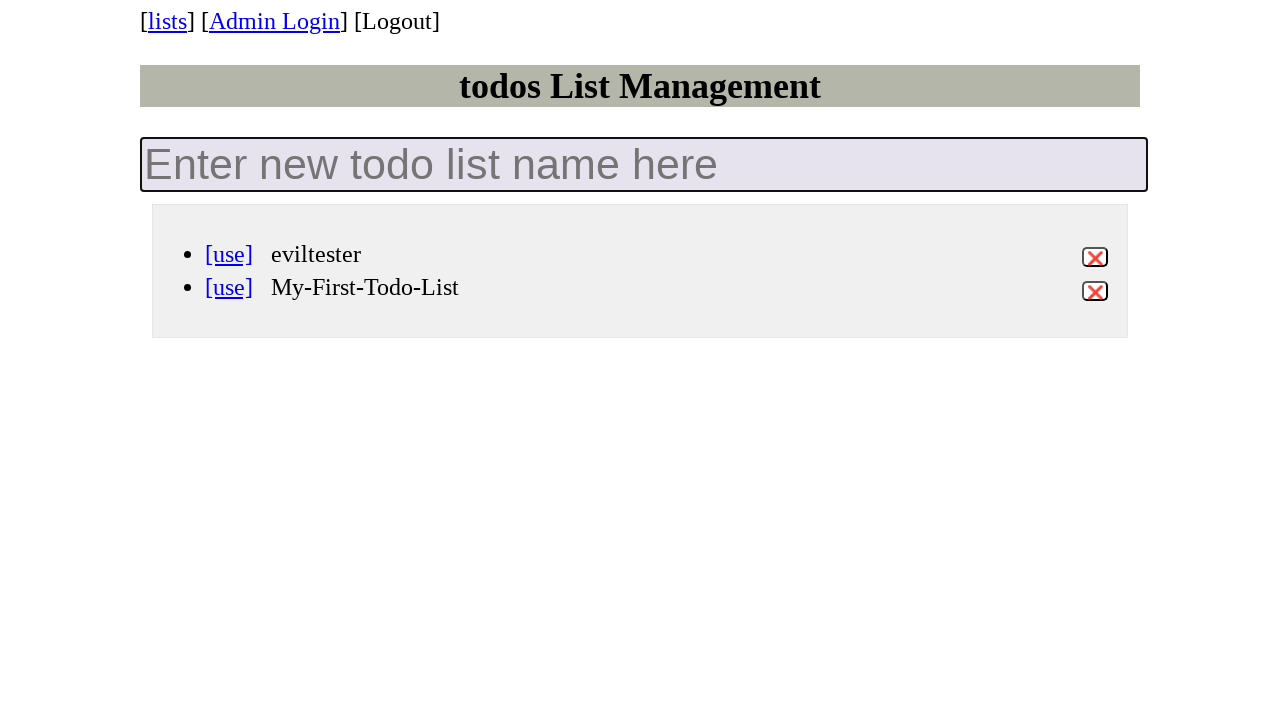